Tests window handling functionality by opening a new window through a link click and switching between parent and child windows

Starting URL: http://the-internet.herokuapp.com/

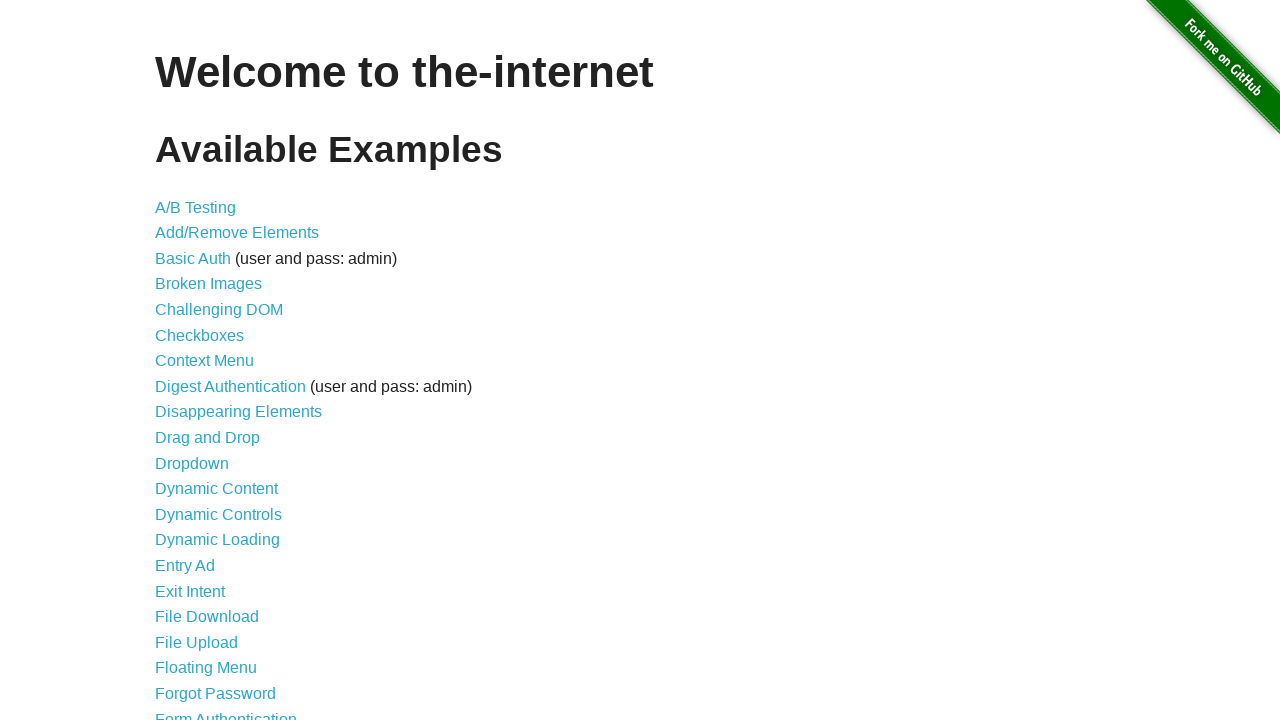

Navigated to the-internet.herokuapp.com
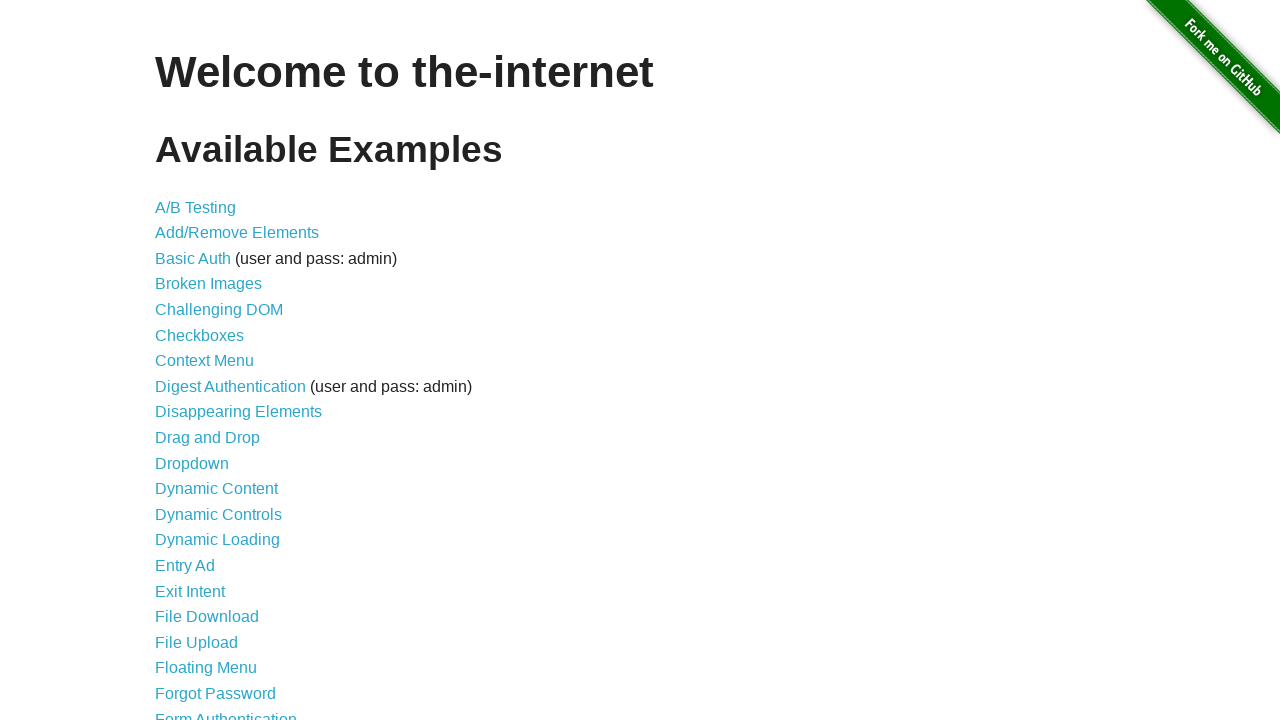

Clicked on Multiple Windows link at (218, 369) on text=Multiple Windows
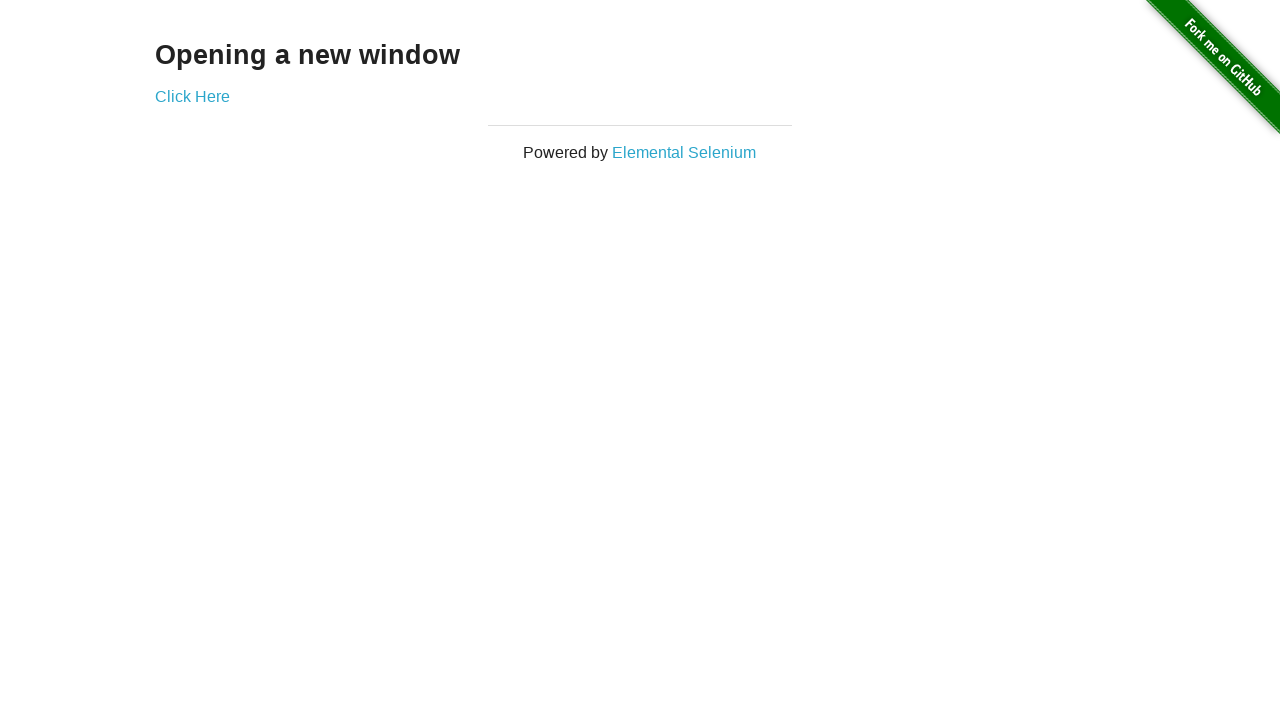

Clicked Click Here link to open new window at (192, 96) on text=Click Here
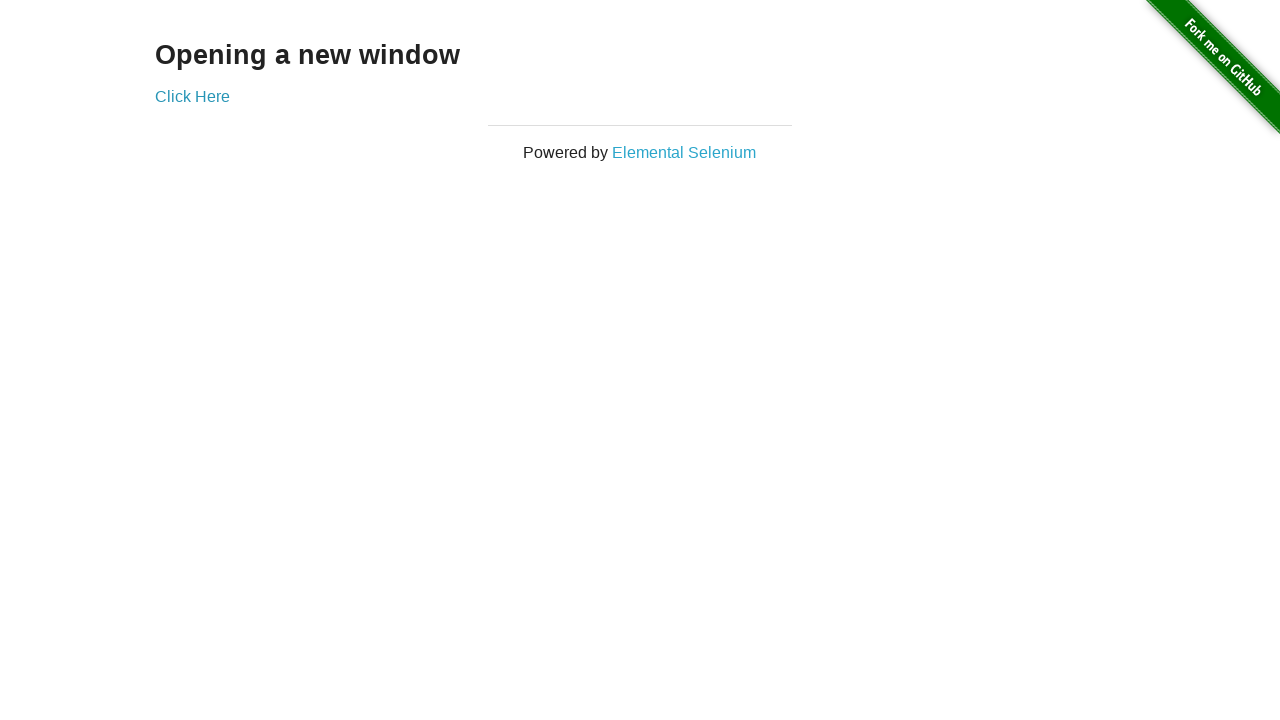

New window/tab opened successfully
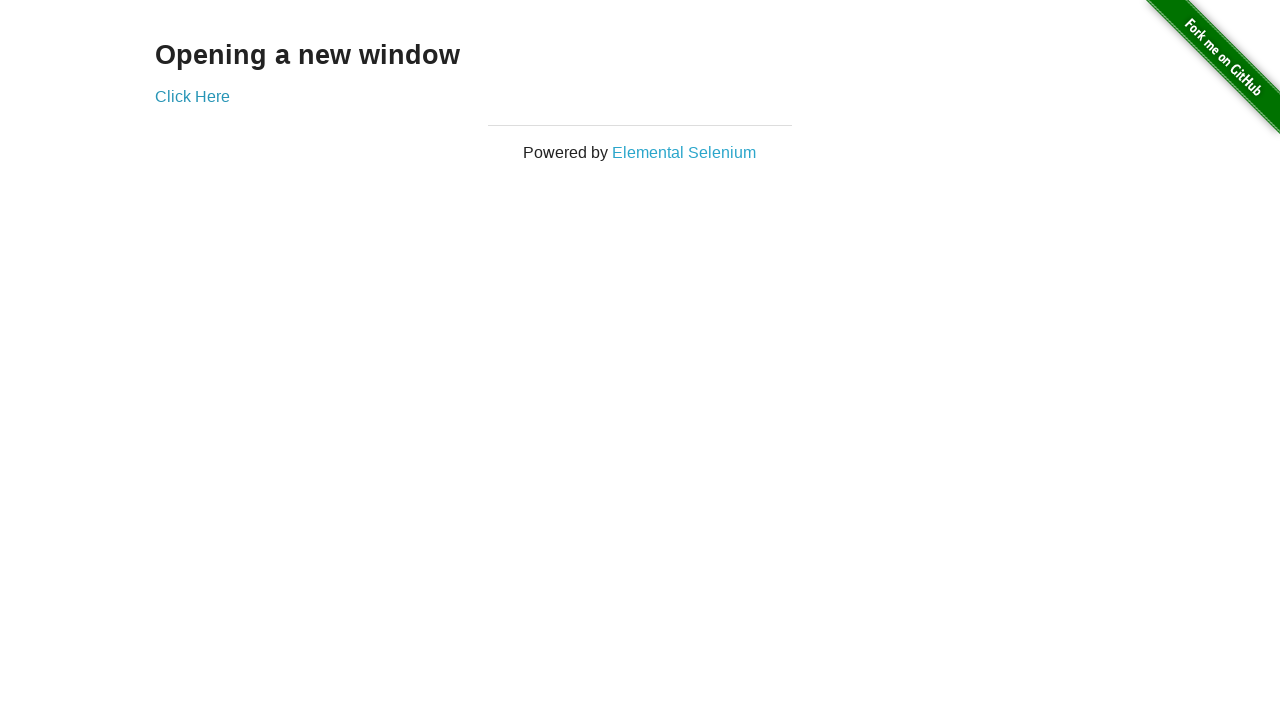

Retrieved new window title: New Window
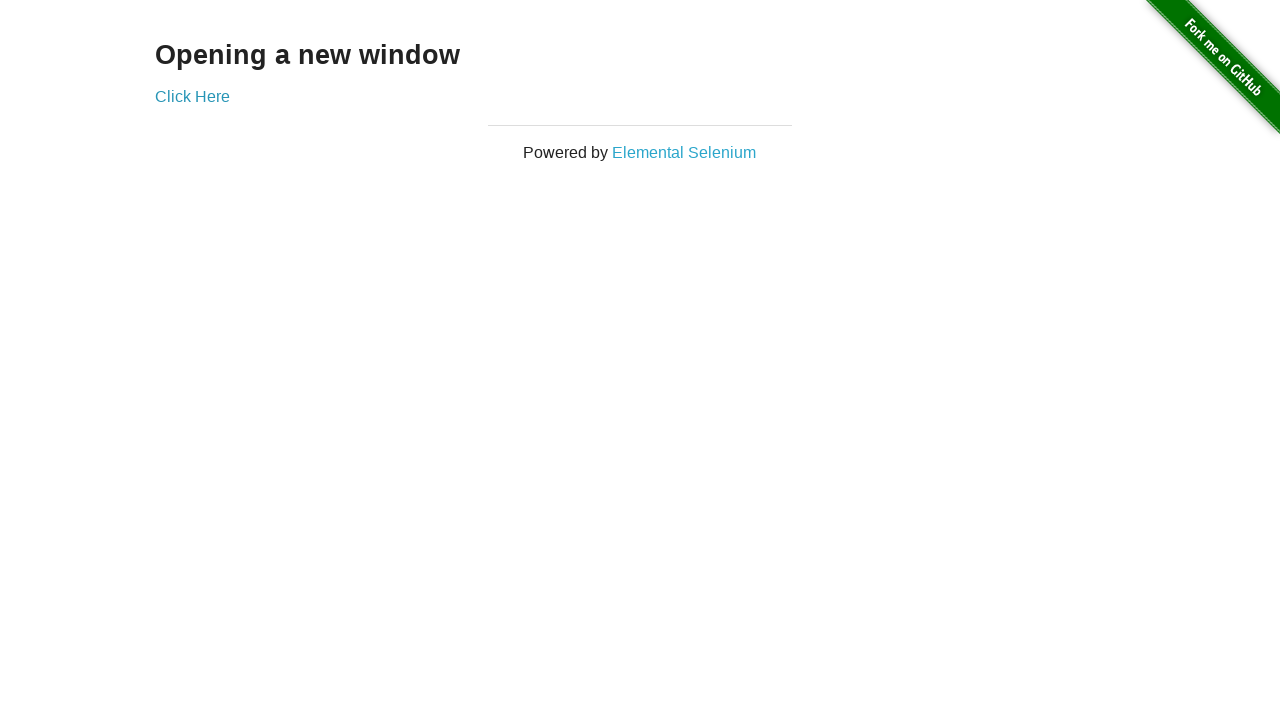

Retrieved original page title: The Internet
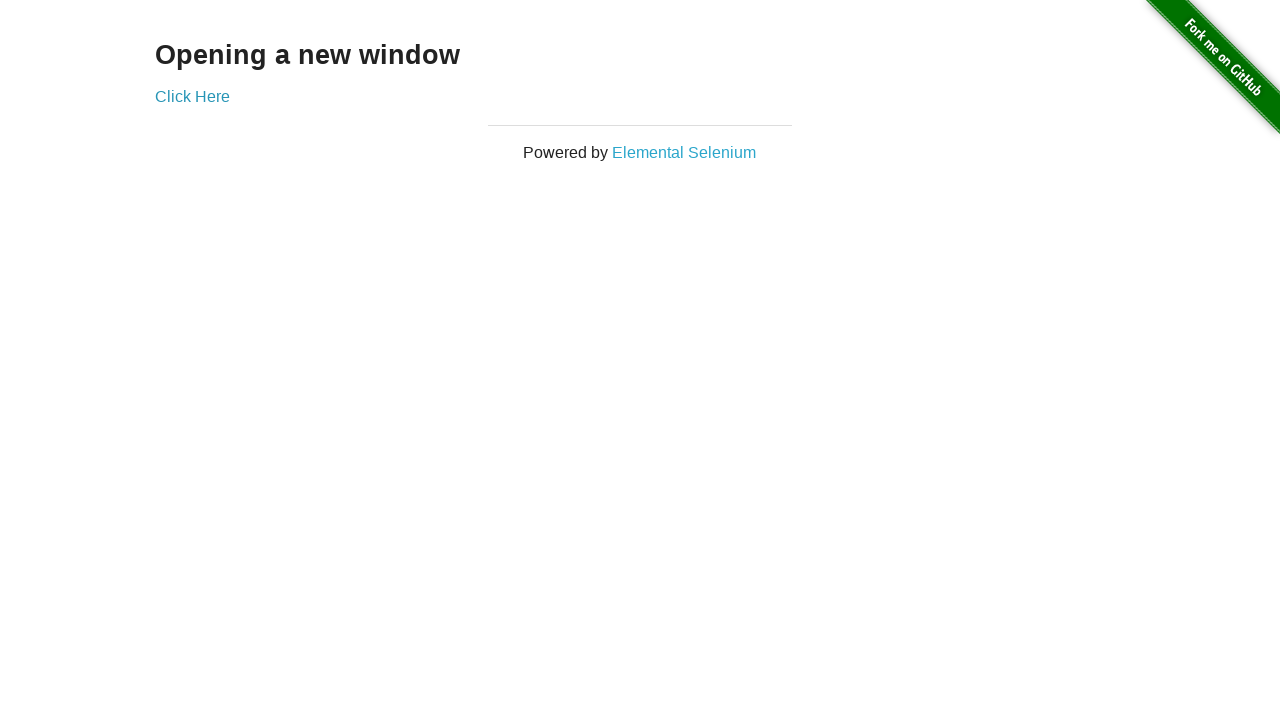

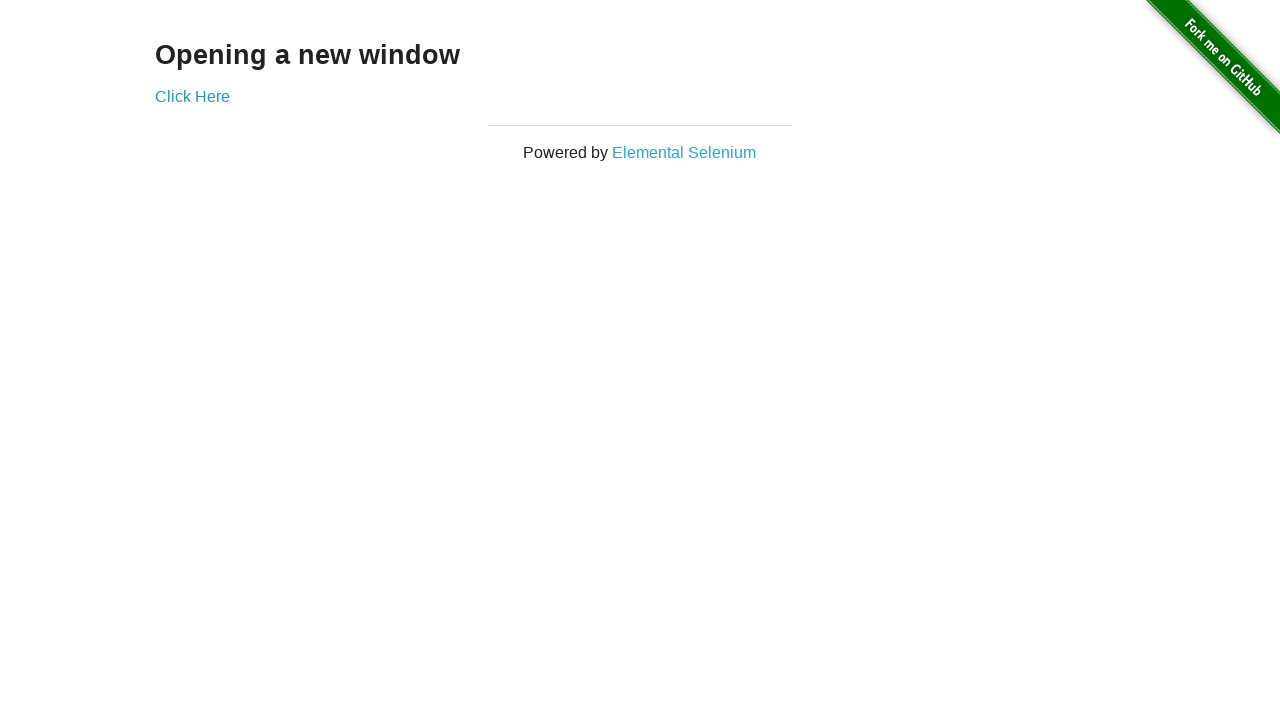